Tests Gmail's email validation by clicking Next without entering an email and verifying the error message appears

Starting URL: https://www.gmail.com

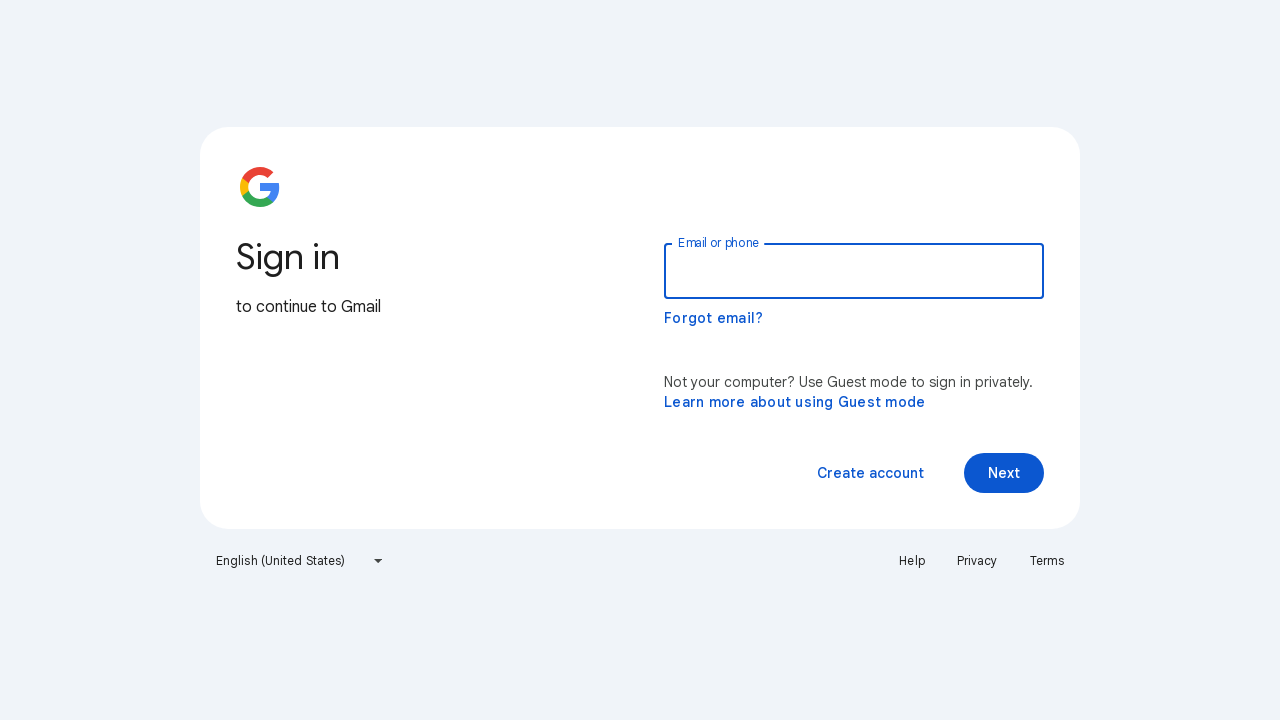

Clicked Next button without entering email at (1004, 473) on xpath=//span[contains(text(),'Next')]
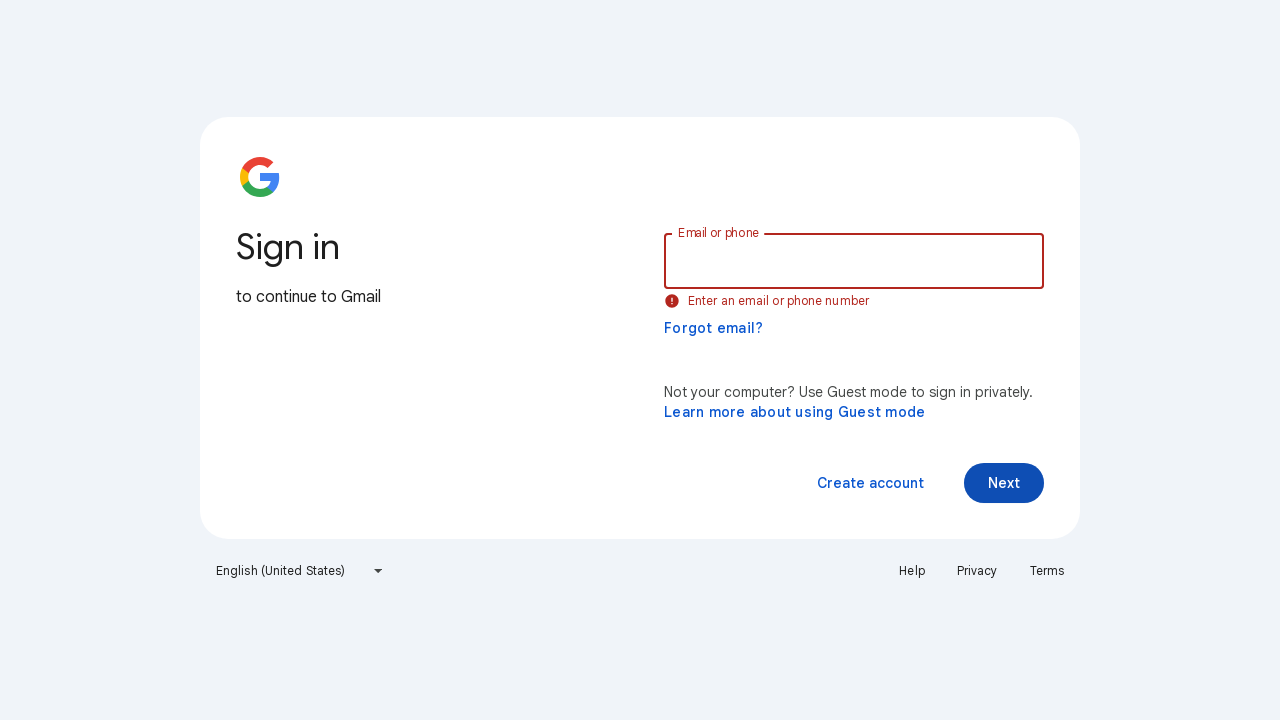

Error message element appeared
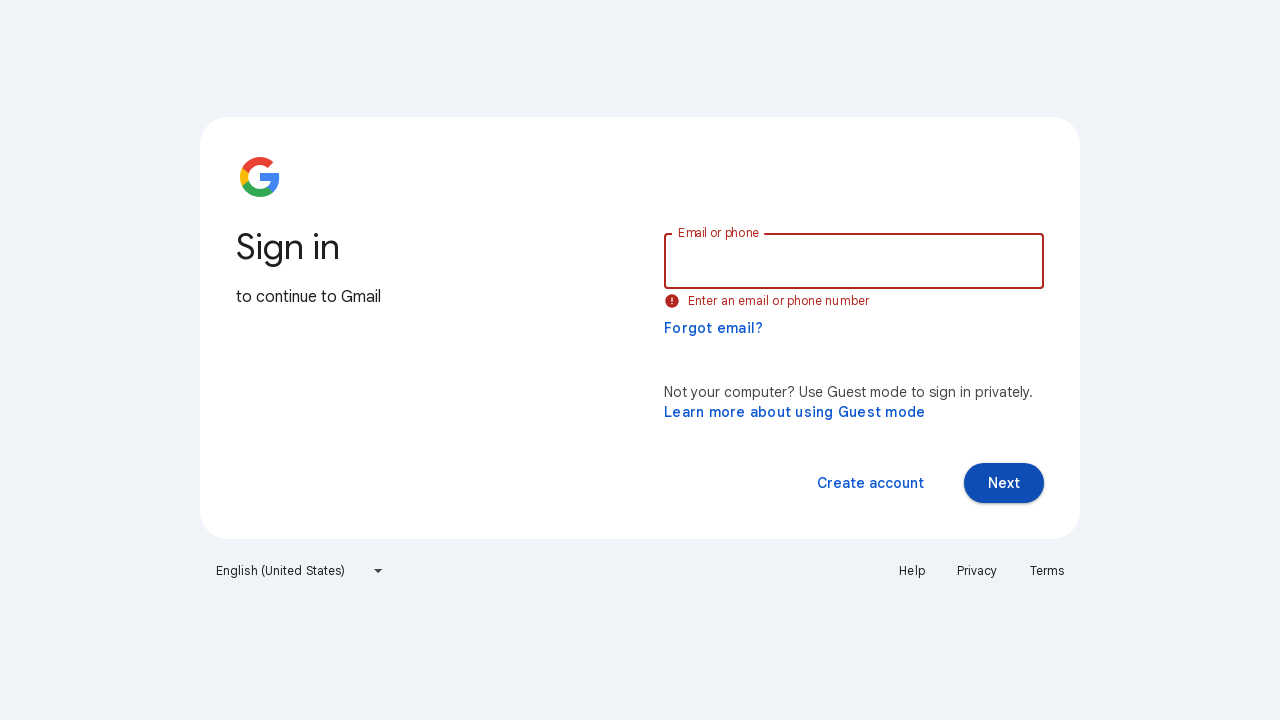

Retrieved error message text
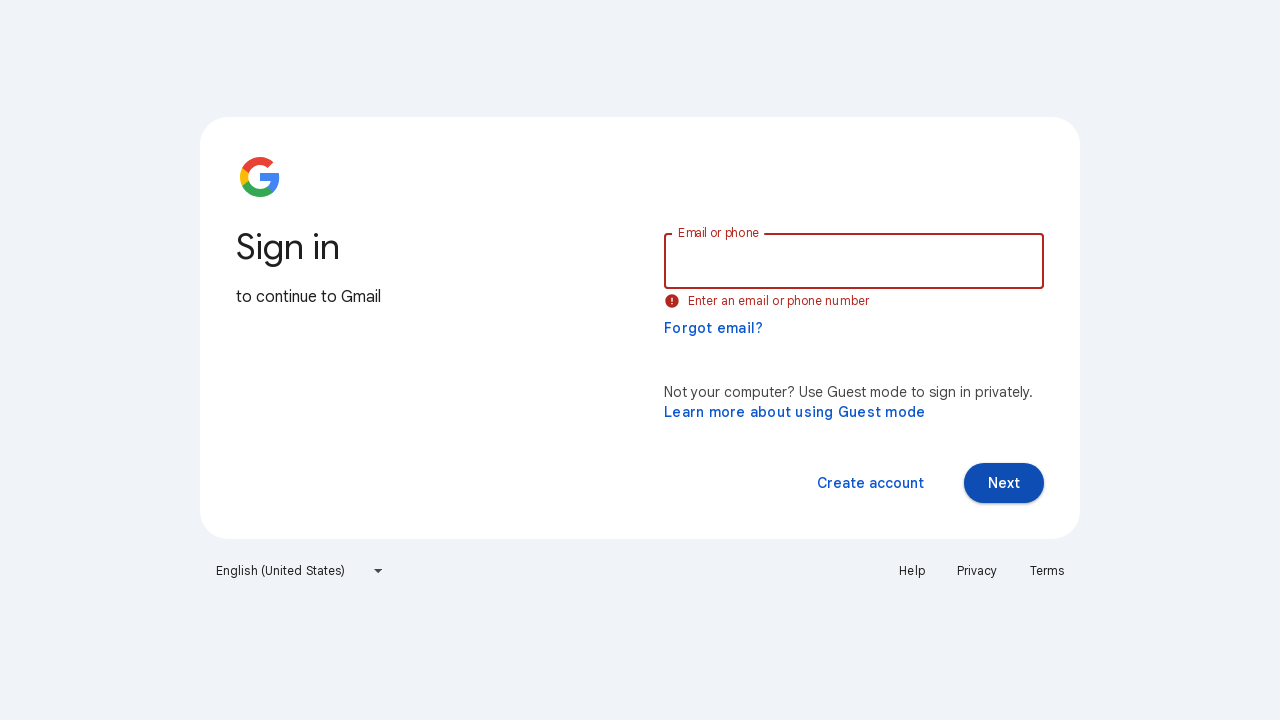

Verified error message contains 'Enter an email or phone number'
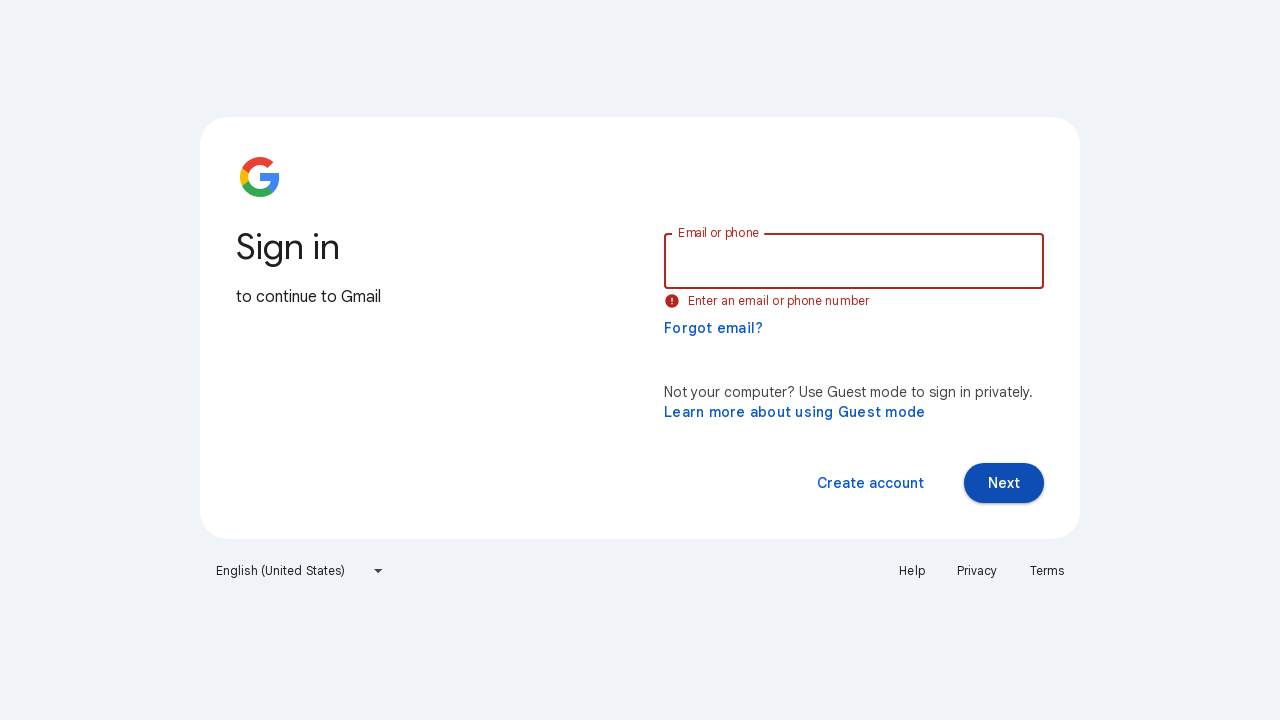

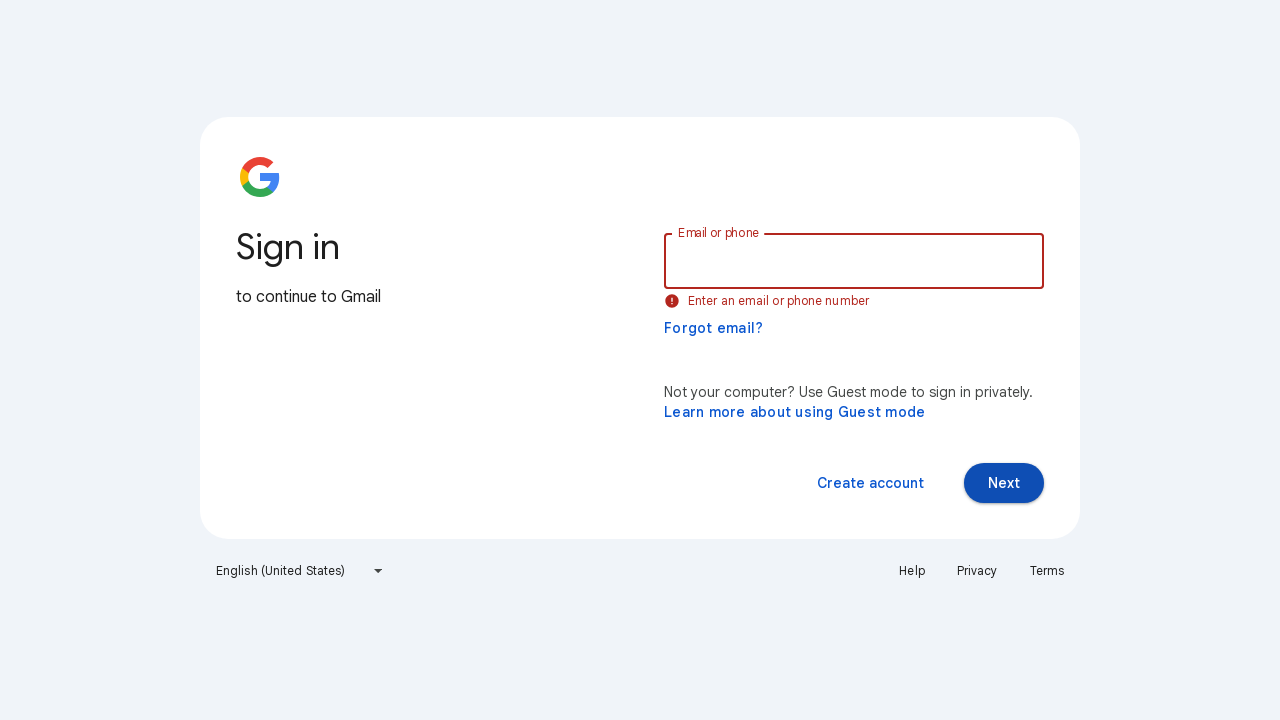